Tests page scrolling functionality by scrolling until a specific element (animals dropdown) becomes visible in the viewport

Starting URL: http://testautomationpractice.blogspot.com/

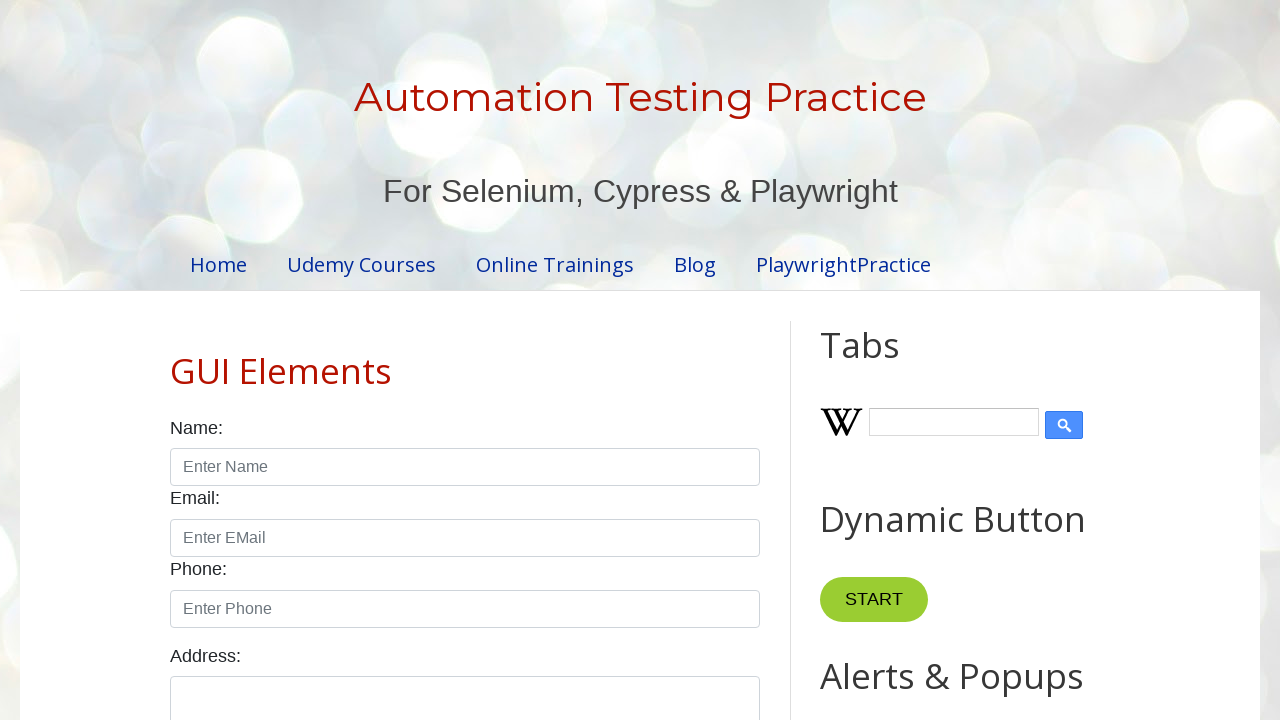

Located the animals dropdown element
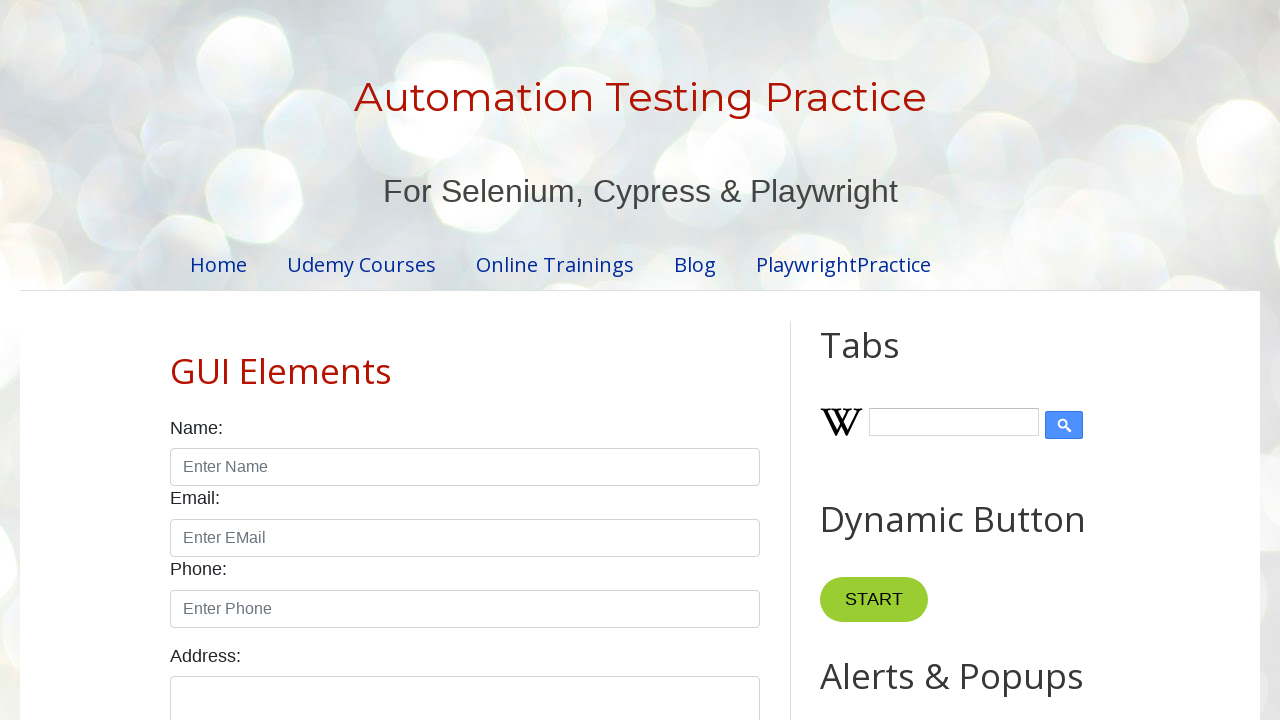

Scrolled page until animals dropdown became visible in viewport
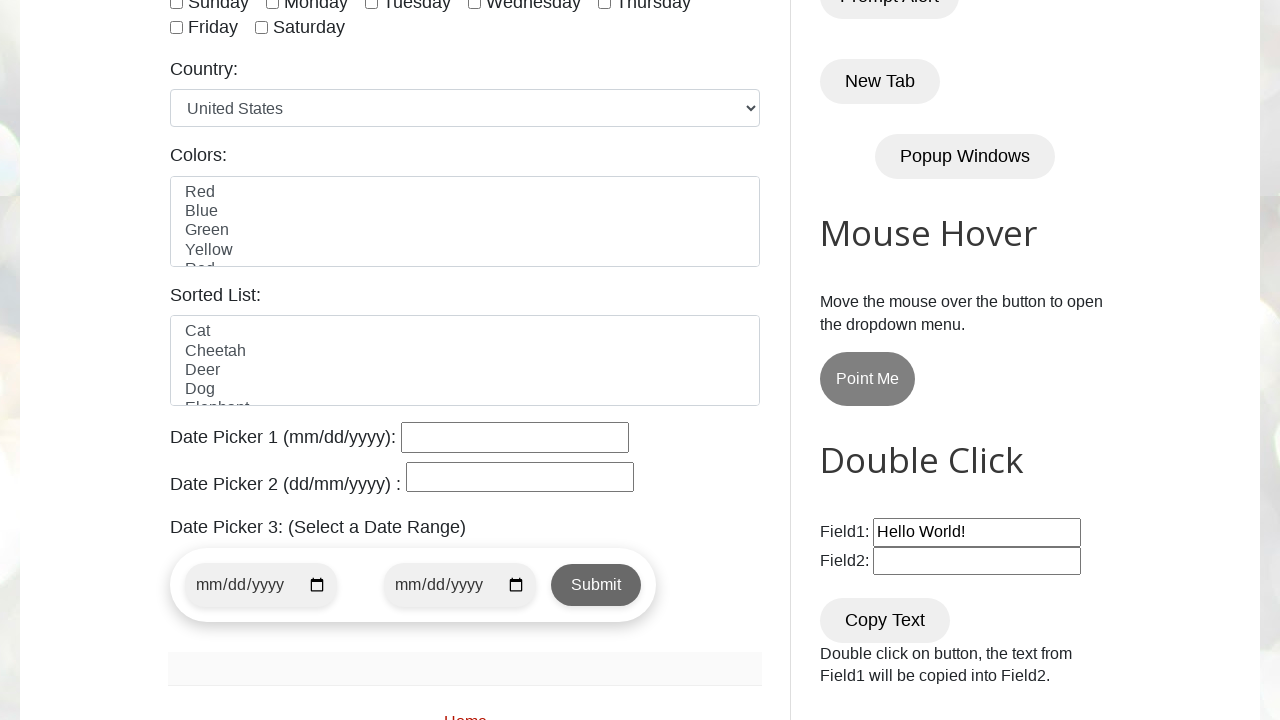

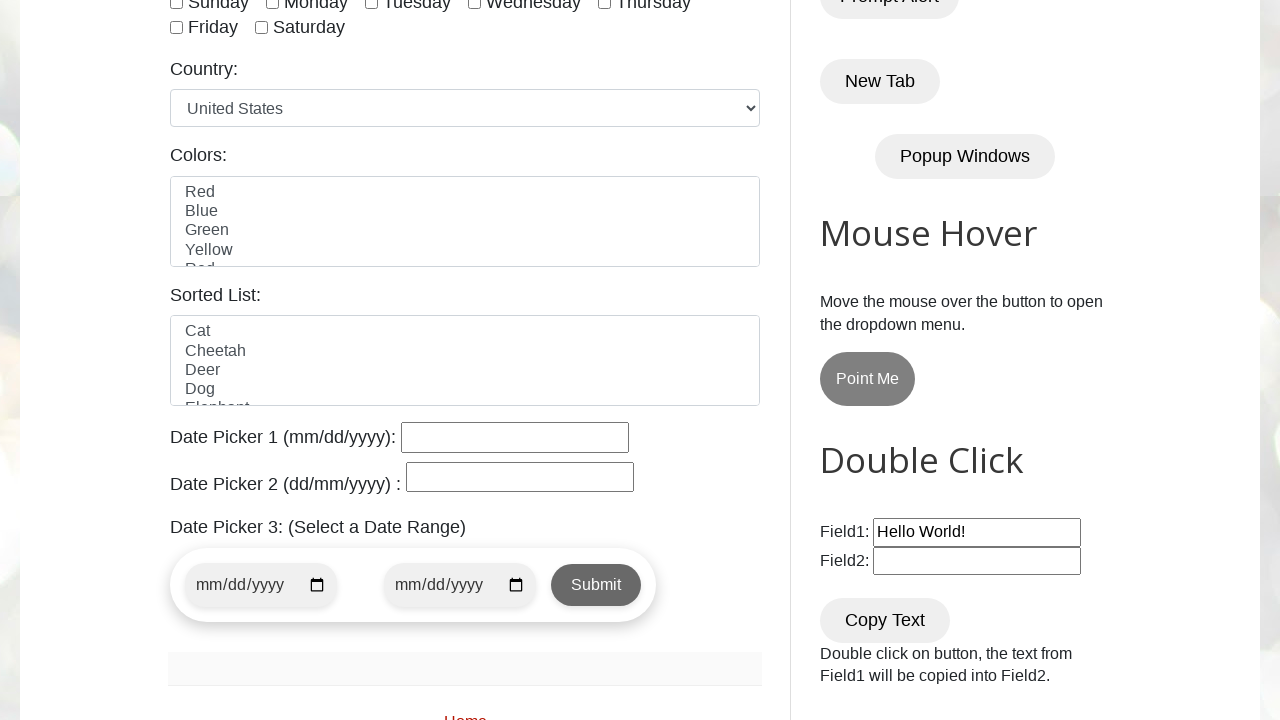